Tests resizing an element by clicking and dragging the resize handle in the bottom-right corner within an iframe on jQueryUI demo page

Starting URL: https://jqueryui.com/resizable/

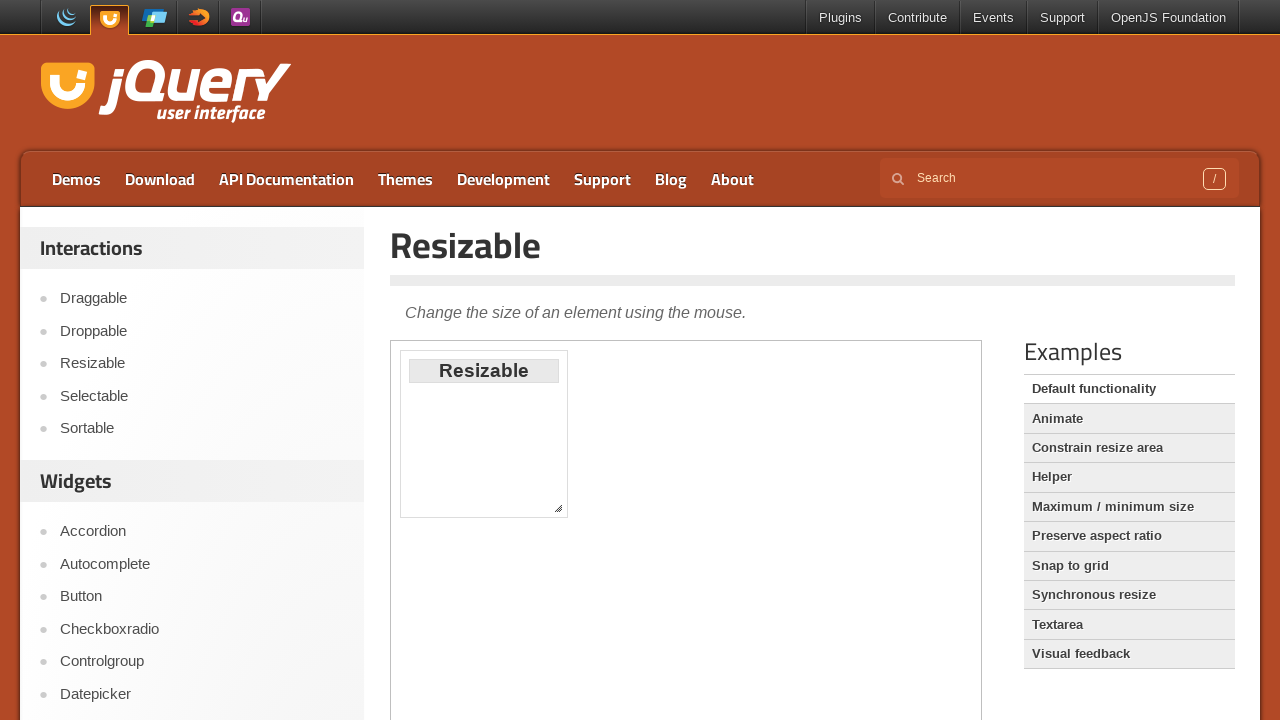

Located the demo iframe
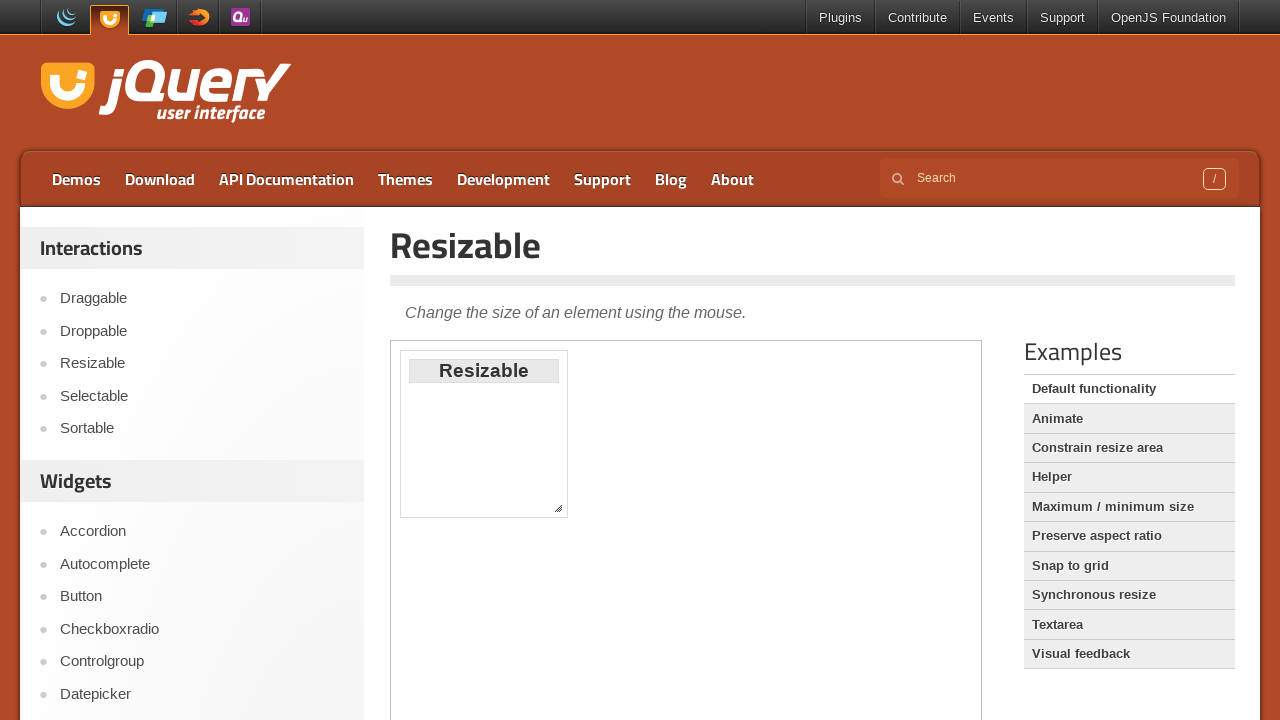

Located the resize handle in the bottom-right corner
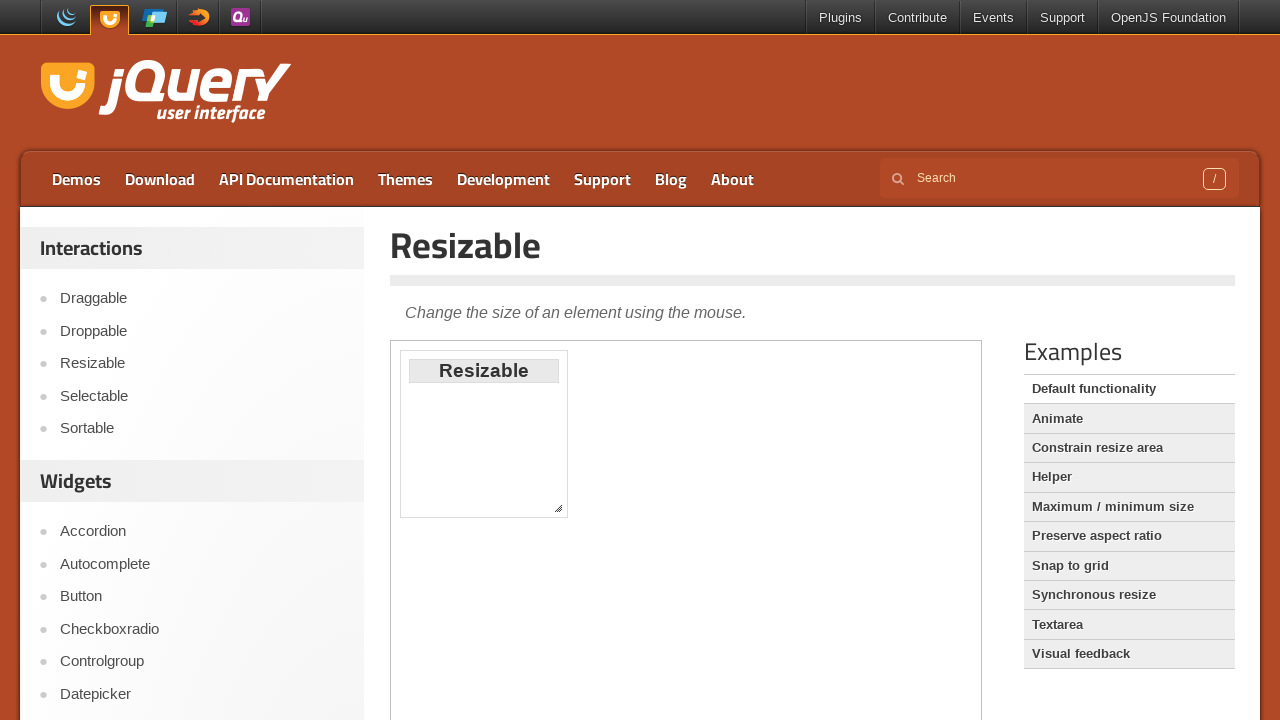

Resize handle is now visible
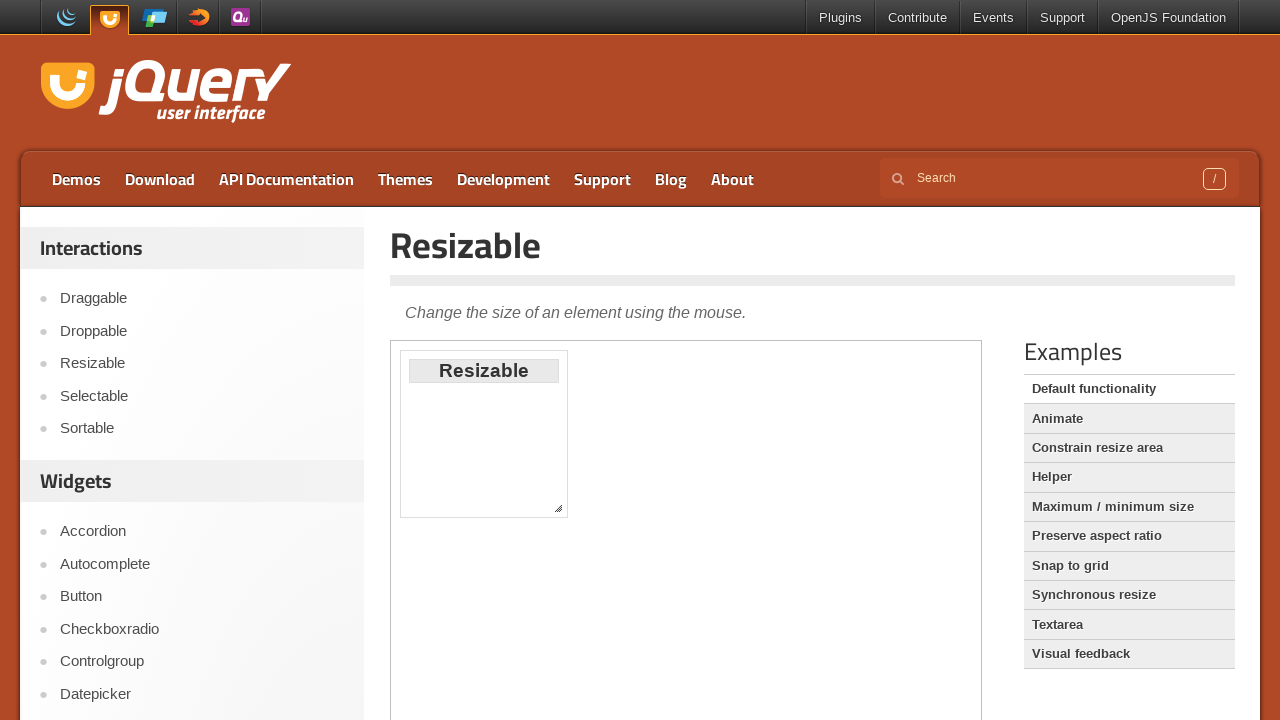

Retrieved bounding box coordinates of the resize handle
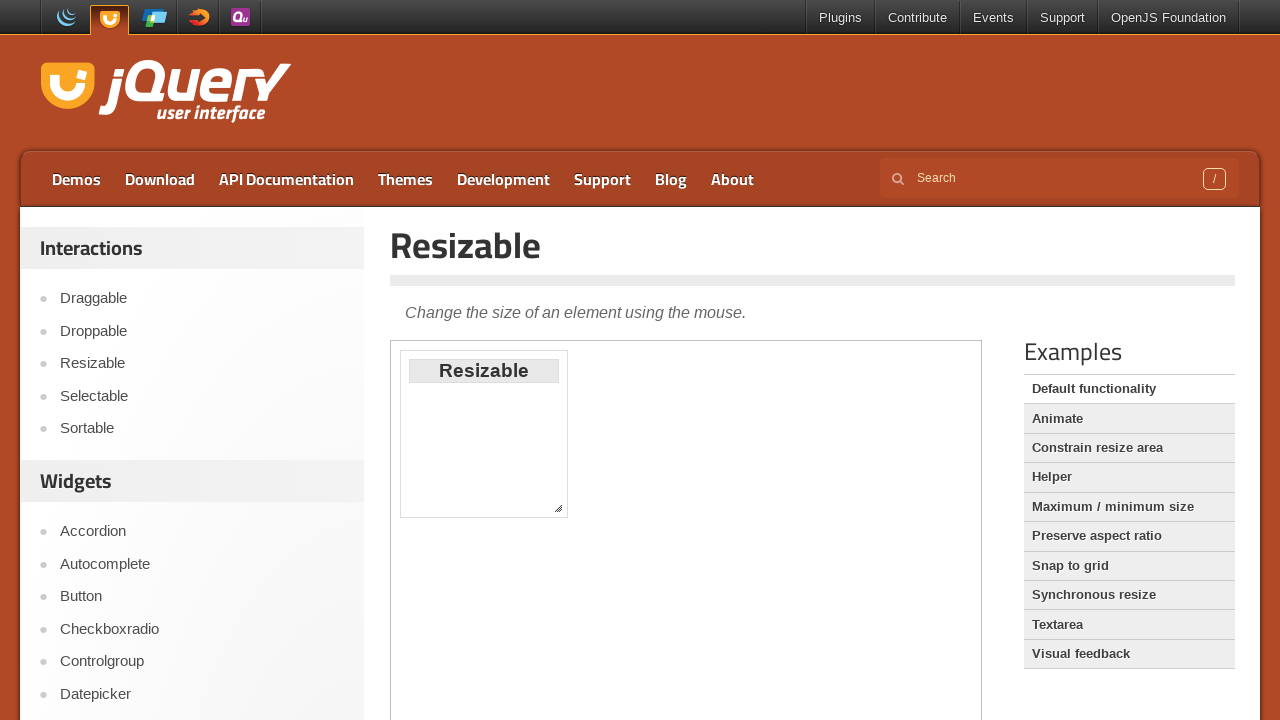

Moved mouse to center of resize handle at (558, 508)
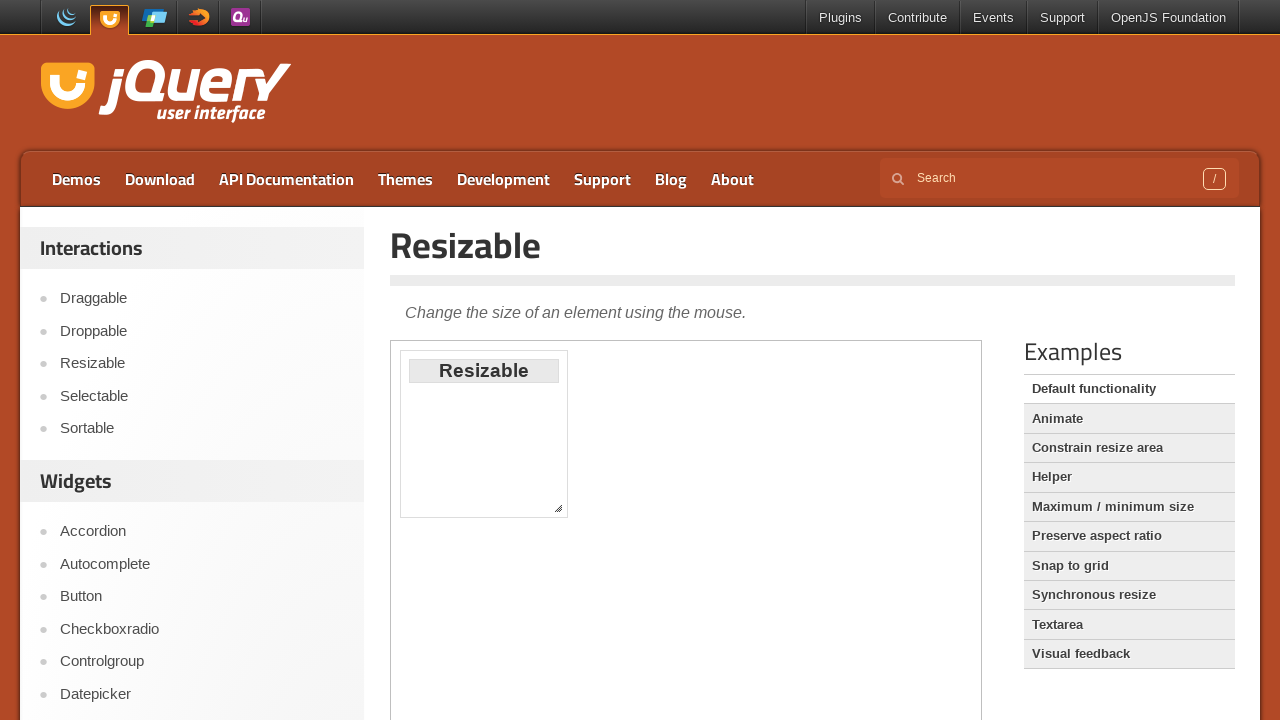

Mouse button pressed down on resize handle at (558, 508)
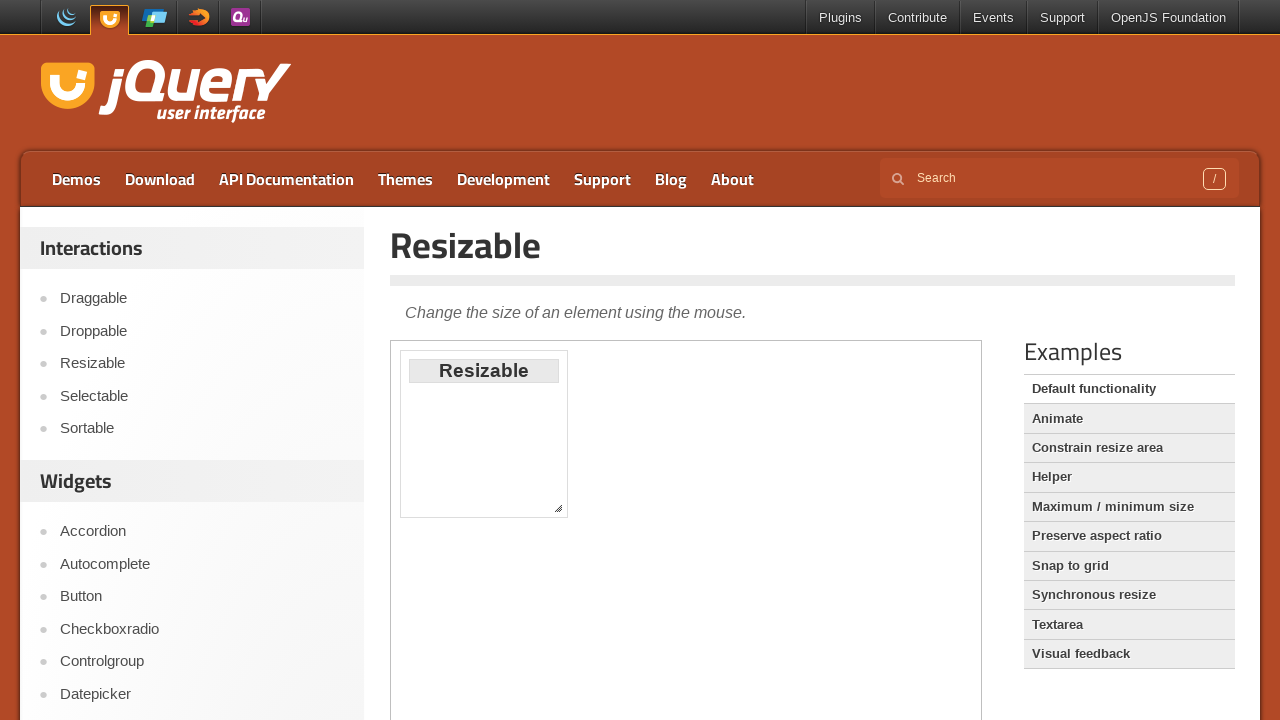

Dragged resize handle 20px down and right to make element larger at (578, 528)
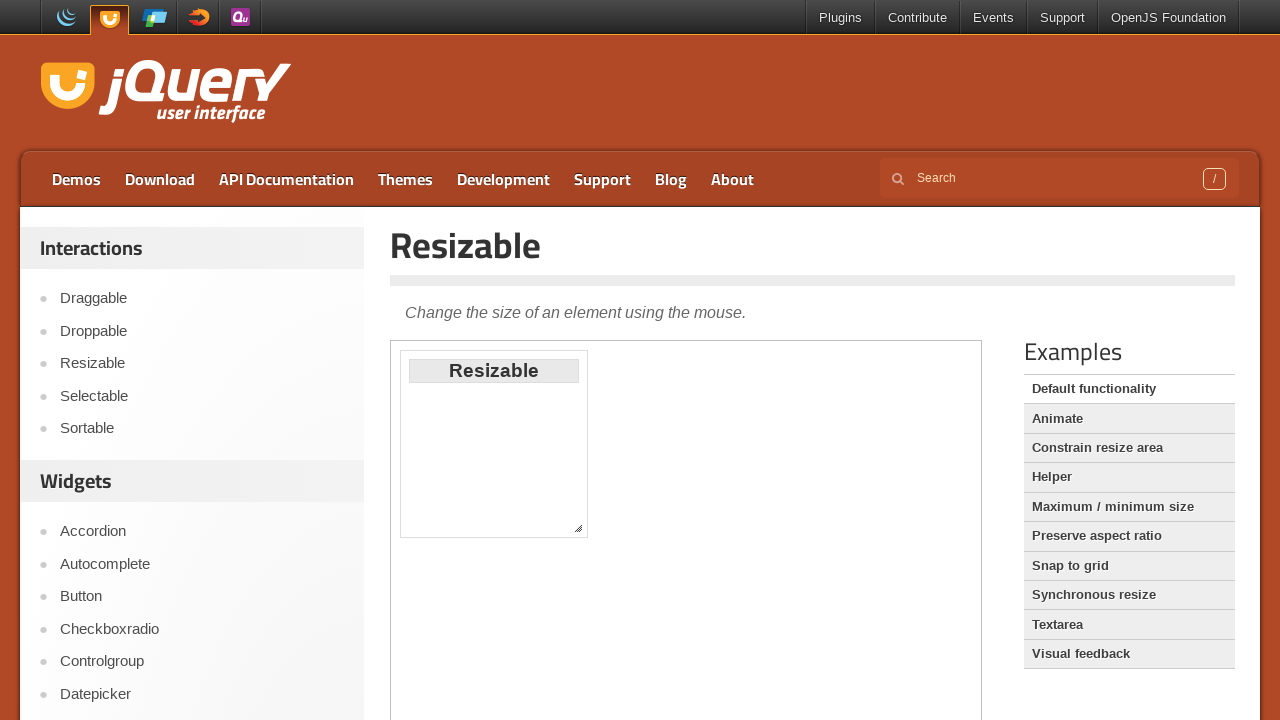

Released mouse button after resize larger action at (578, 528)
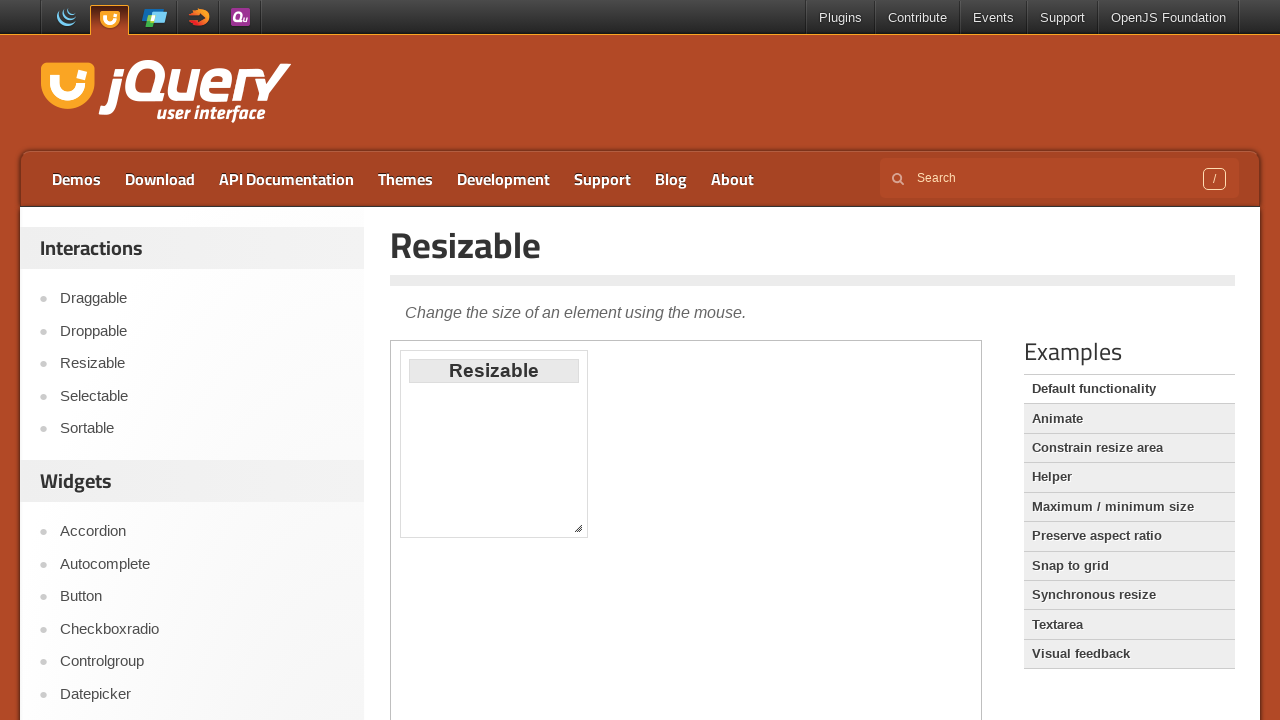

Waited 1 second for visual feedback from resize
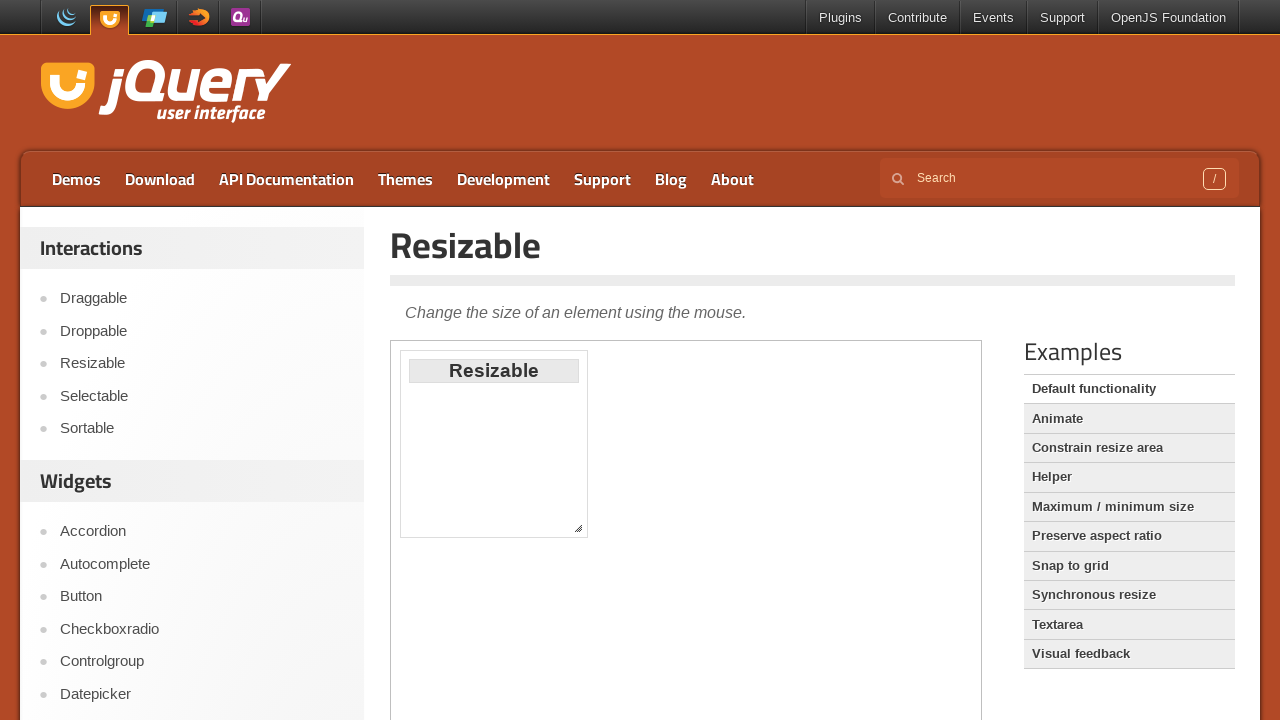

Retrieved updated bounding box coordinates of the resize handle
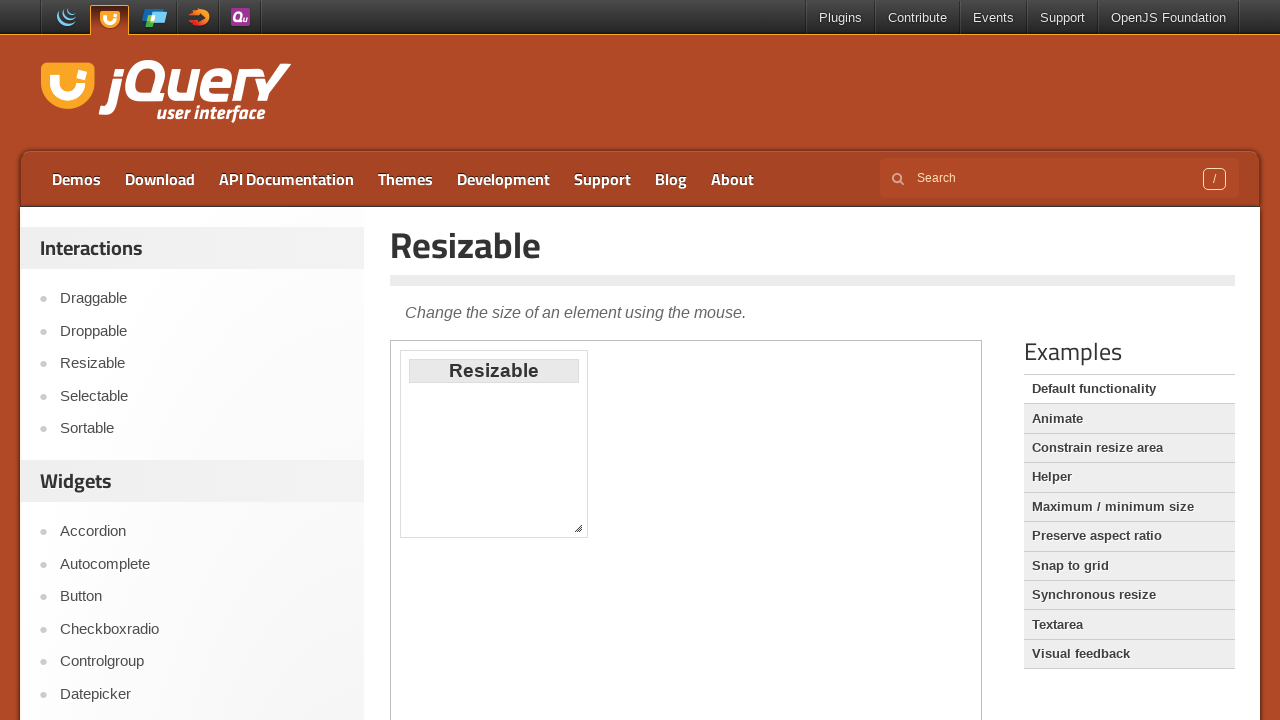

Moved mouse to center of resize handle for second resize at (578, 528)
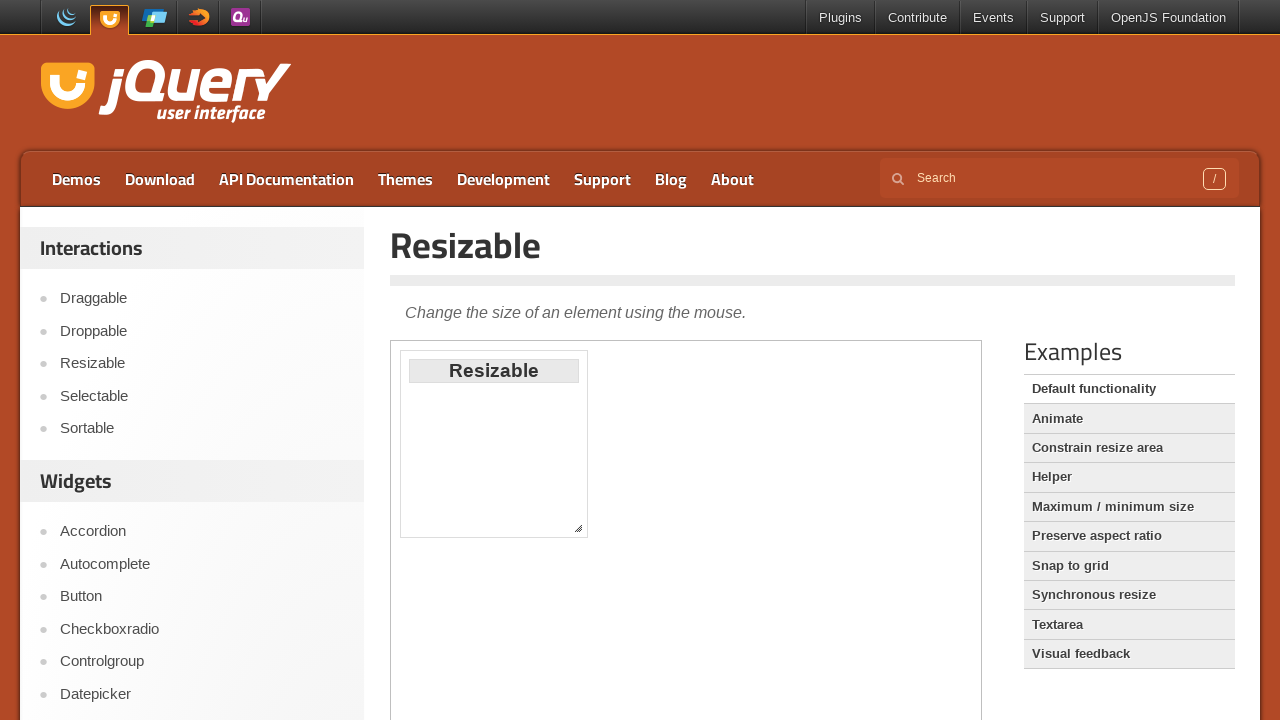

Mouse button pressed down on resize handle for second time at (578, 528)
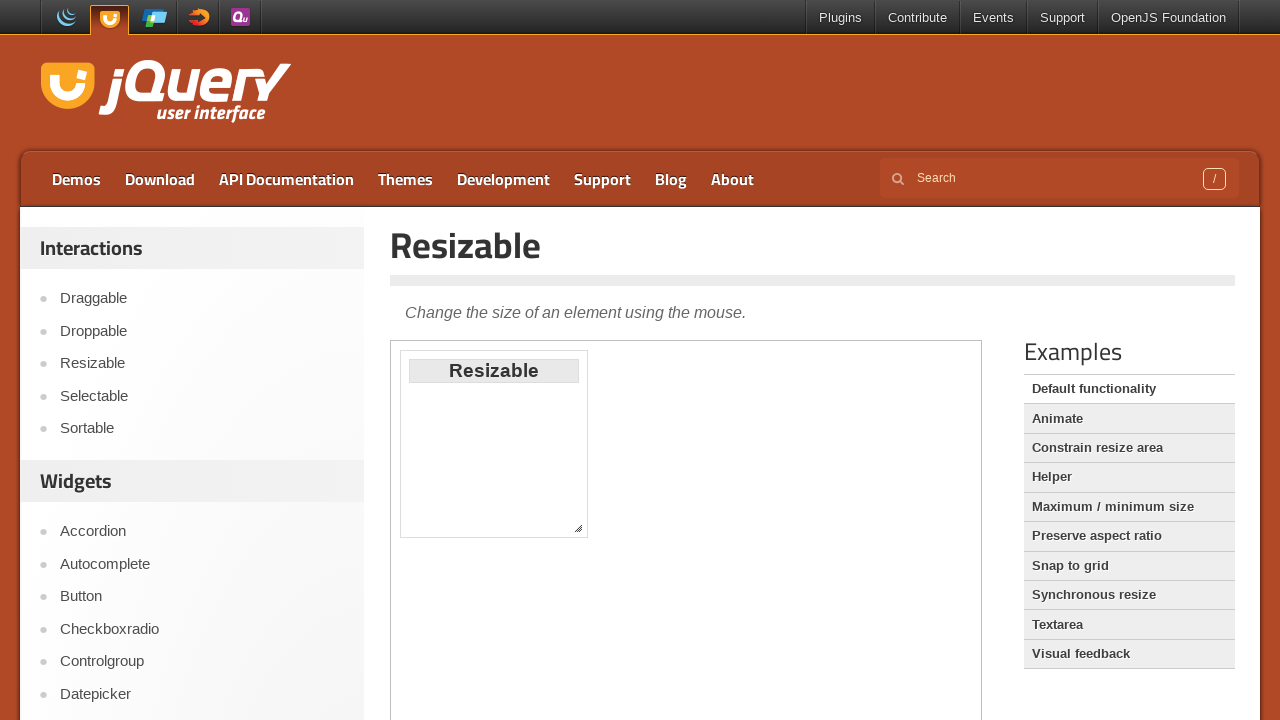

Dragged resize handle 20px up and left to make element smaller at (558, 508)
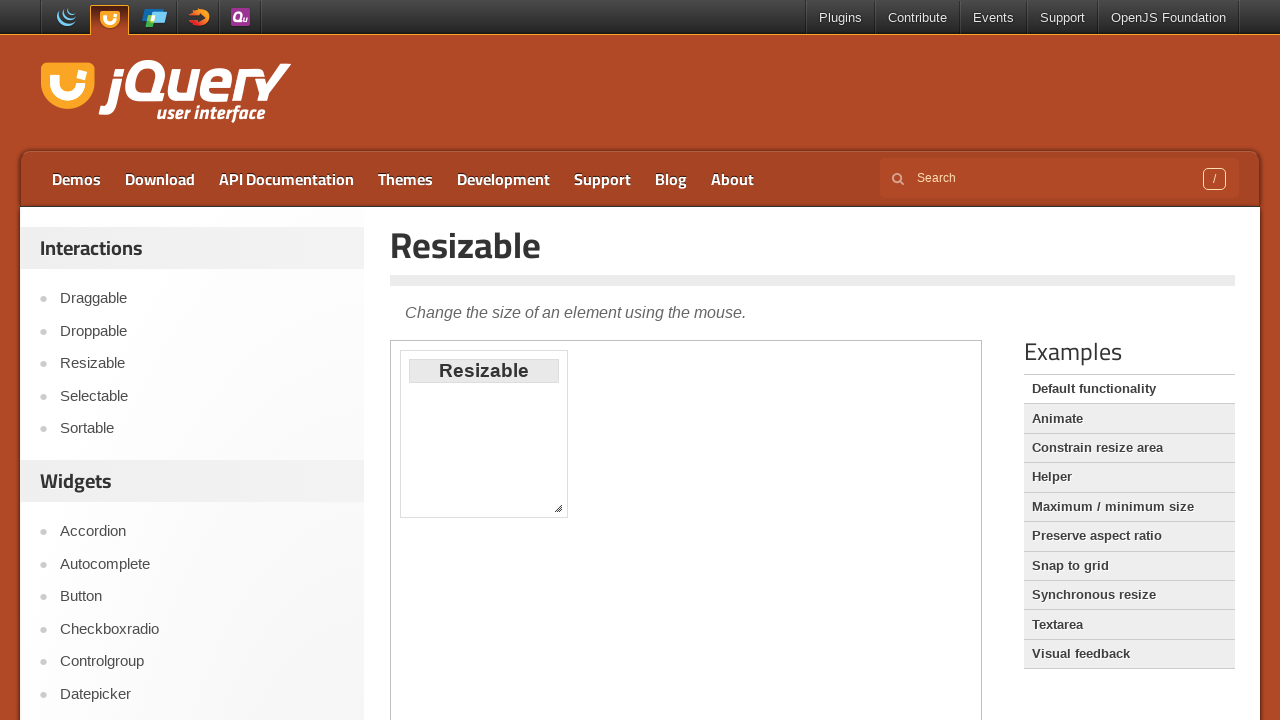

Released mouse button after resize smaller action at (558, 508)
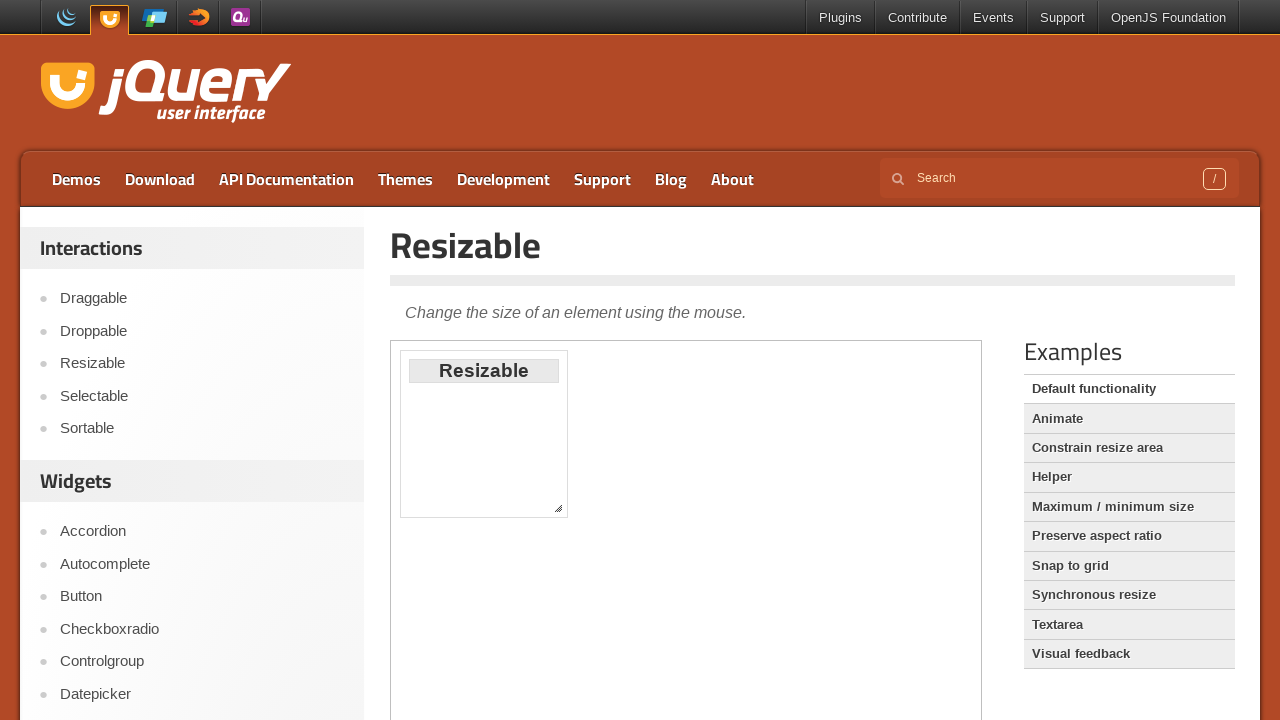

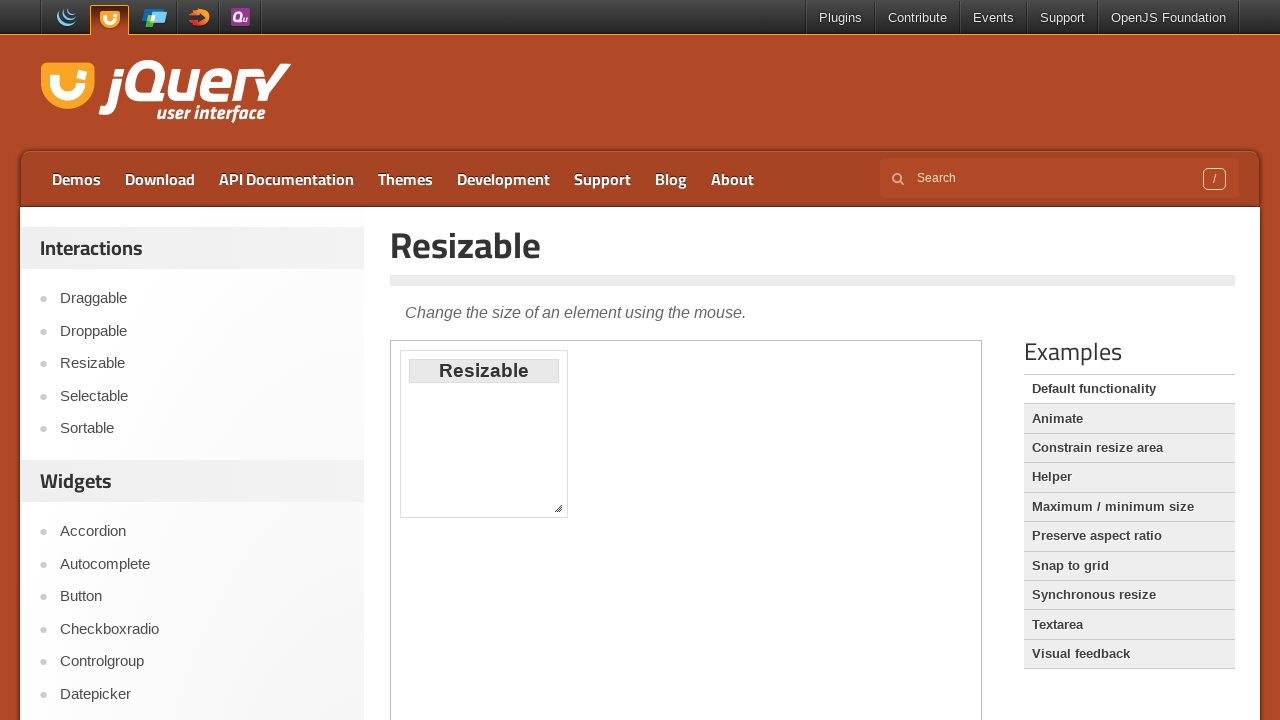